Tests handling of simple JavaScript alert by accepting it when the button is clicked

Starting URL: https://www.lambdatest.com/selenium-playground/javascript-alert-box-demo

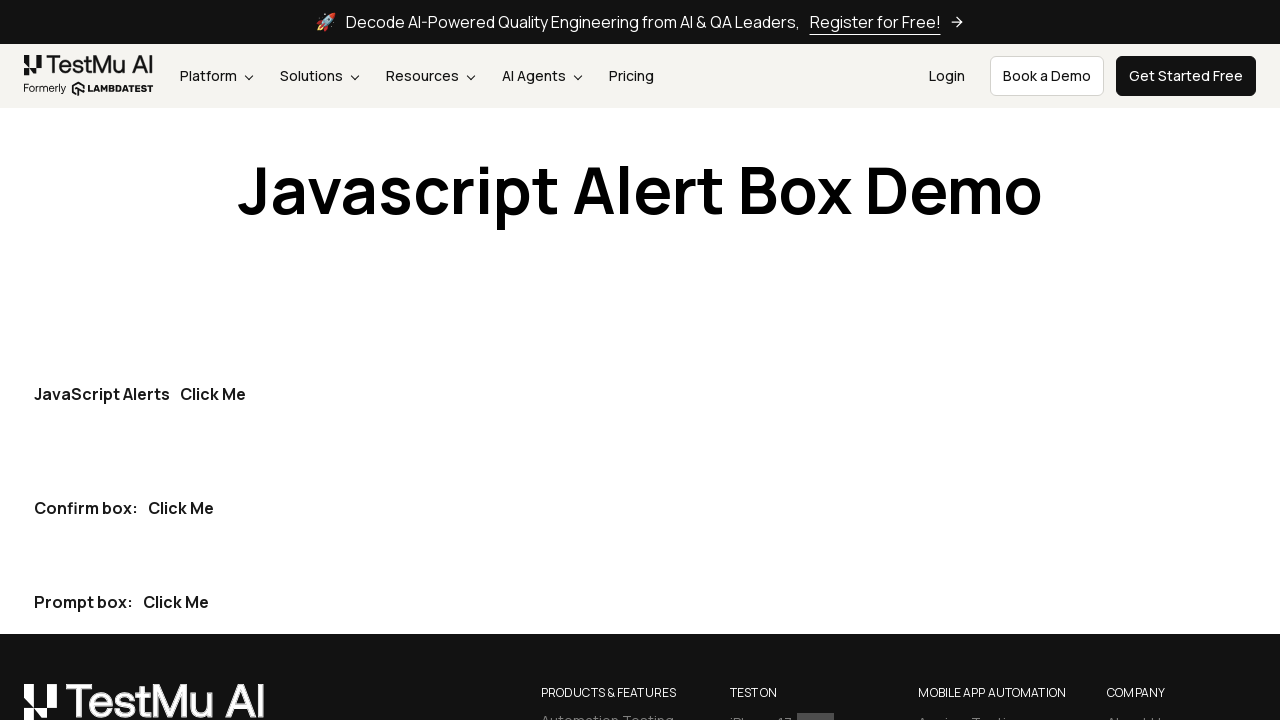

Set up dialog handler to accept alerts
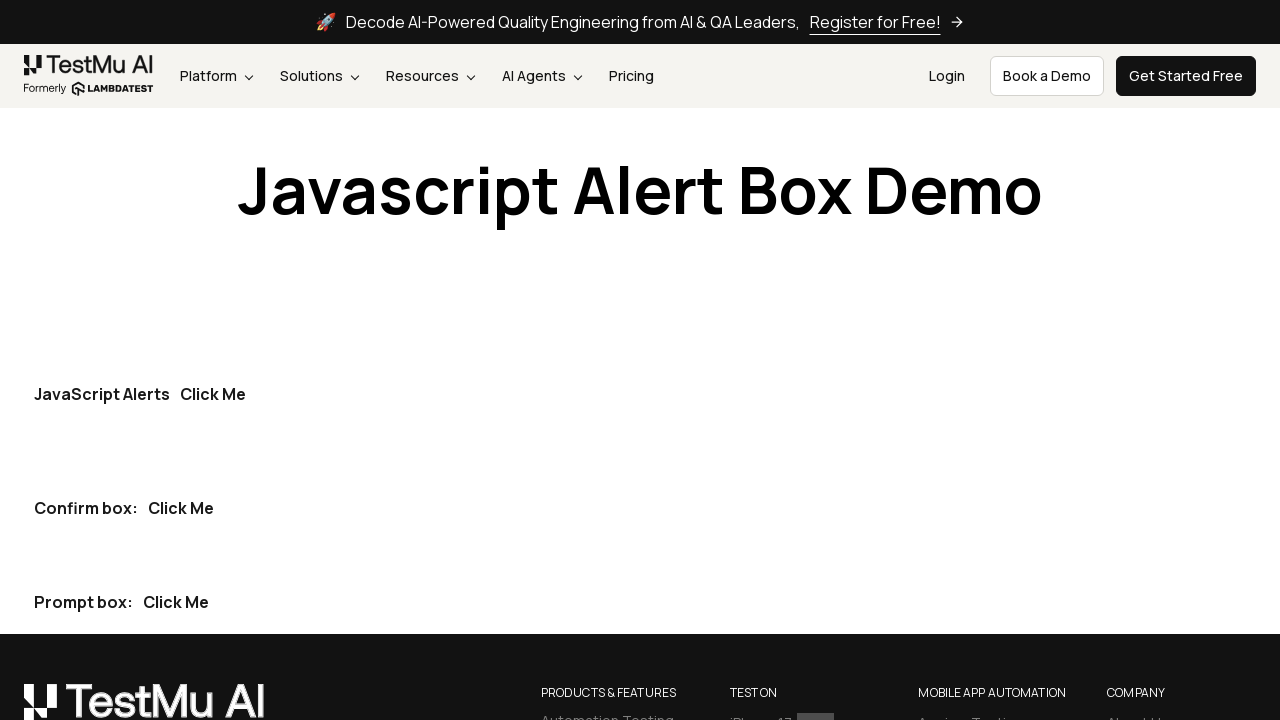

Clicked the first 'Click Me' button to trigger JavaScript alert at (213, 394) on button:has-text('Click Me') >> nth=0
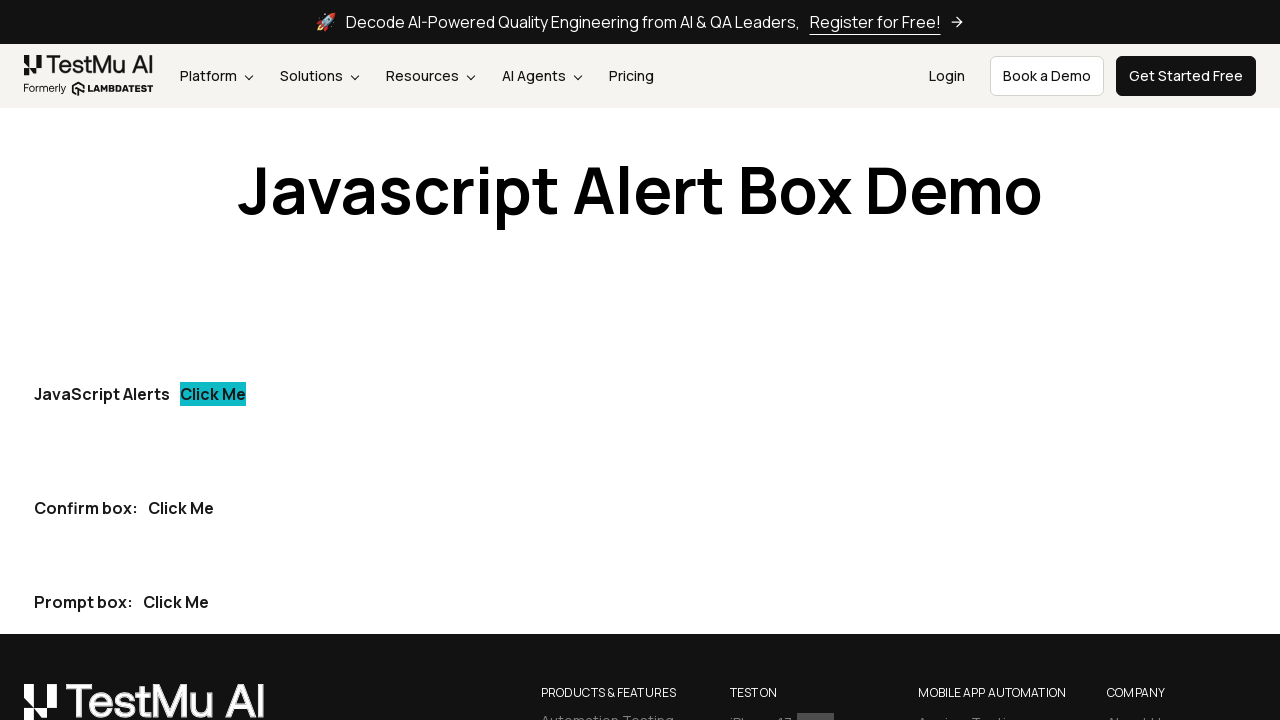

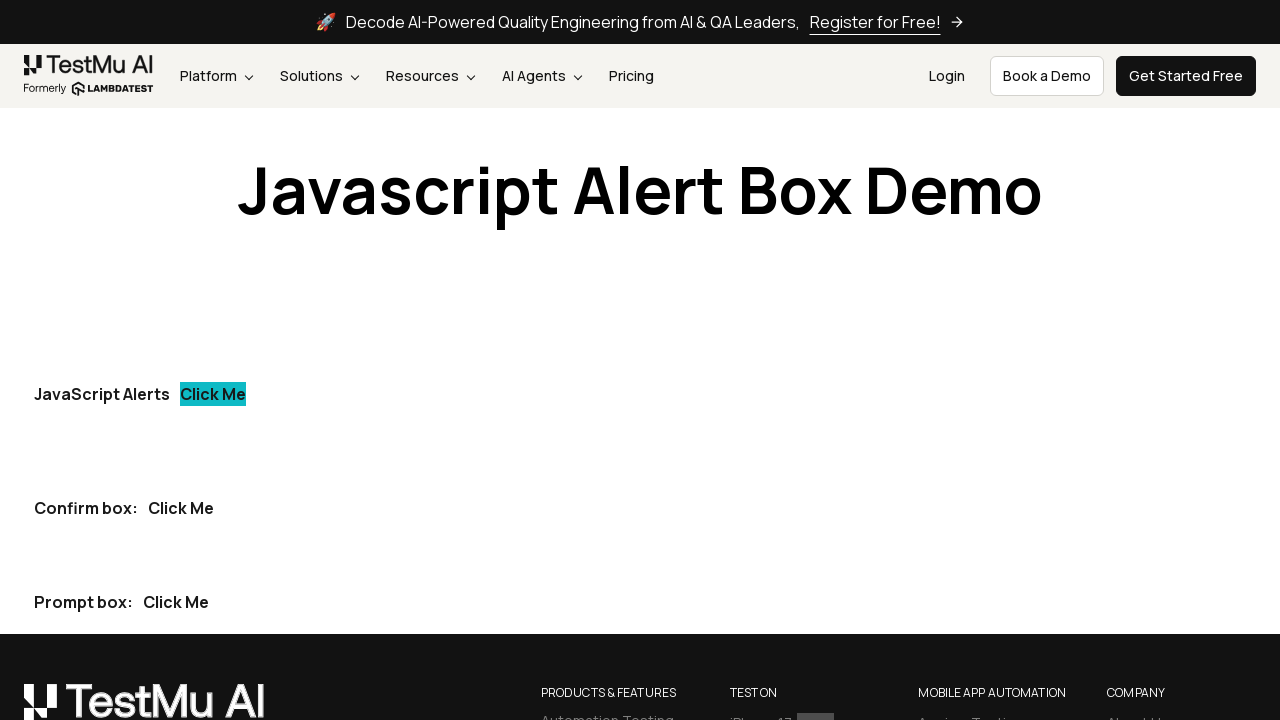